Tests a text box form by filling in name, email, and address fields, then submitting and verifying the output displays the entered information correctly

Starting URL: https://demoqa.com/text-box

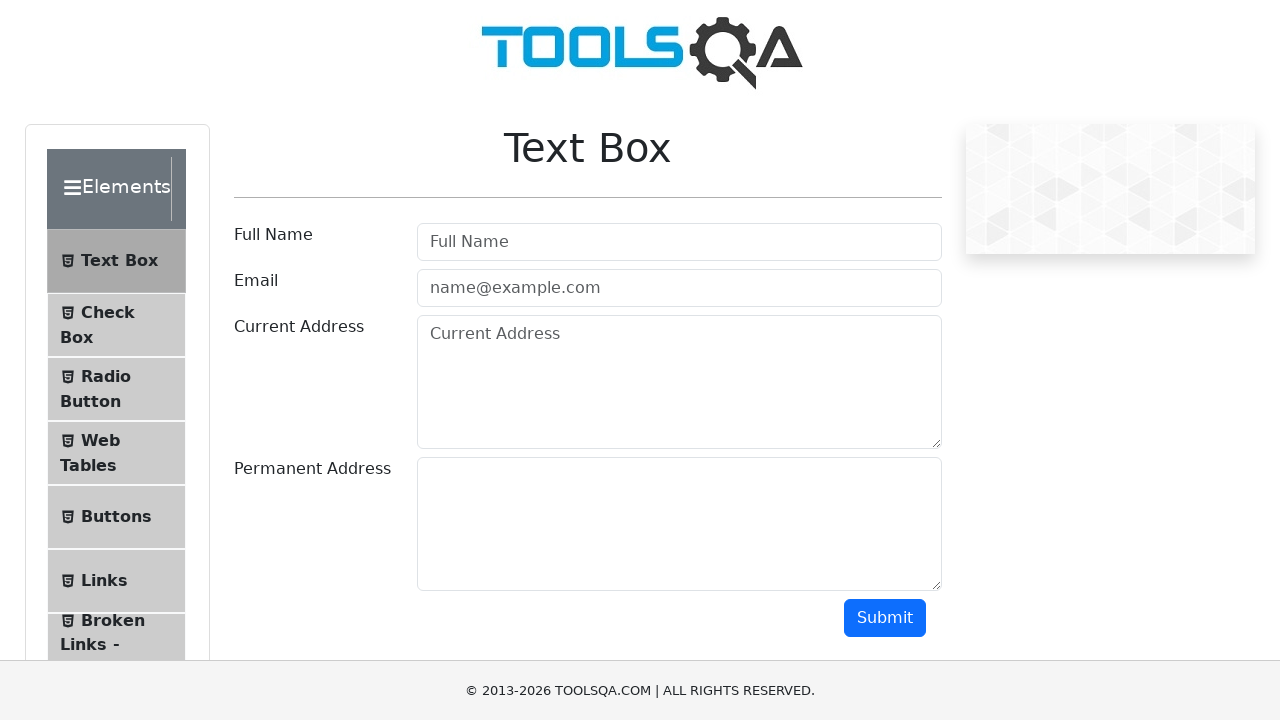

Filled user name field with 'Andrey BroadRey' on #userName
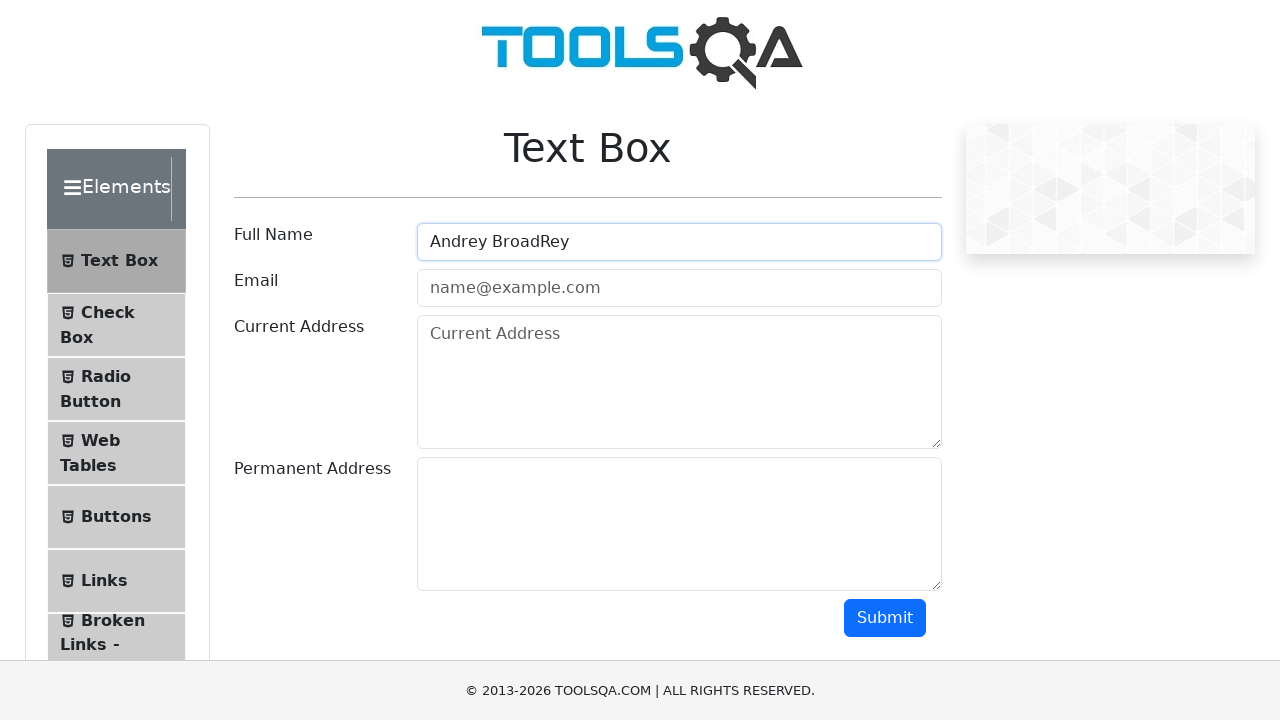

Filled email field with 'andrey@gmail.com' on #userEmail
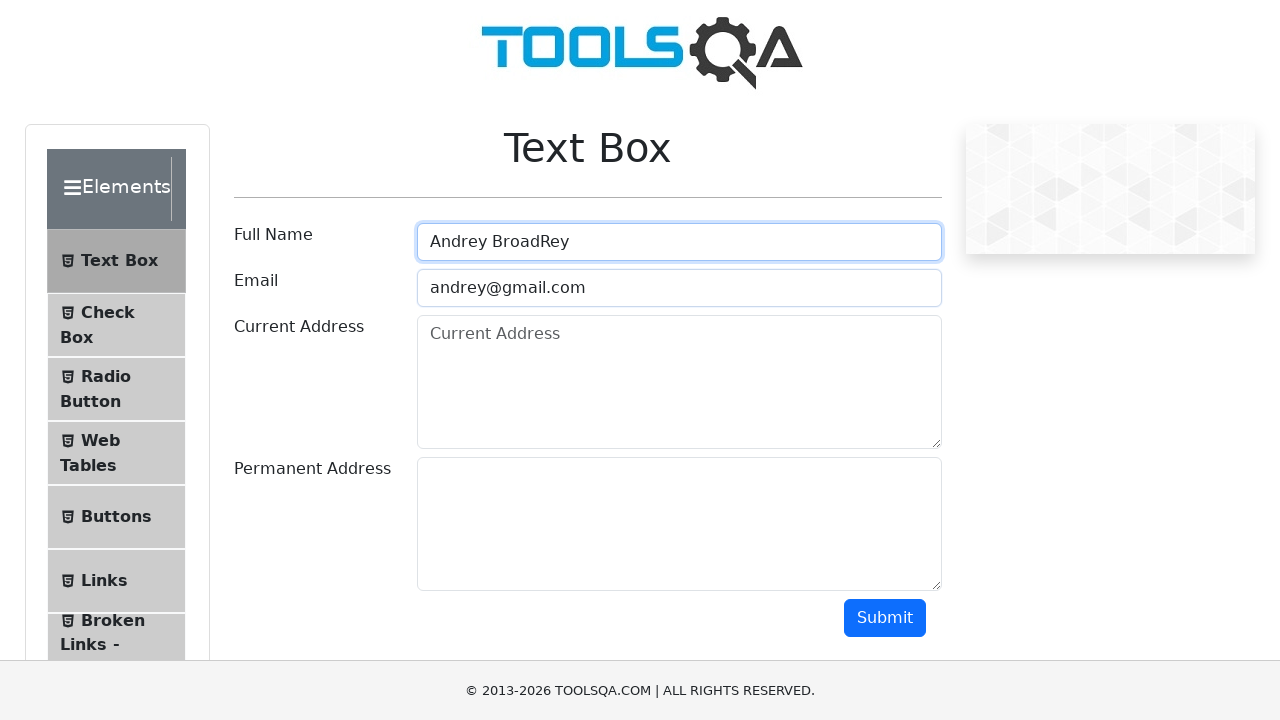

Filled current address field with 'Some current address' on #currentAddress
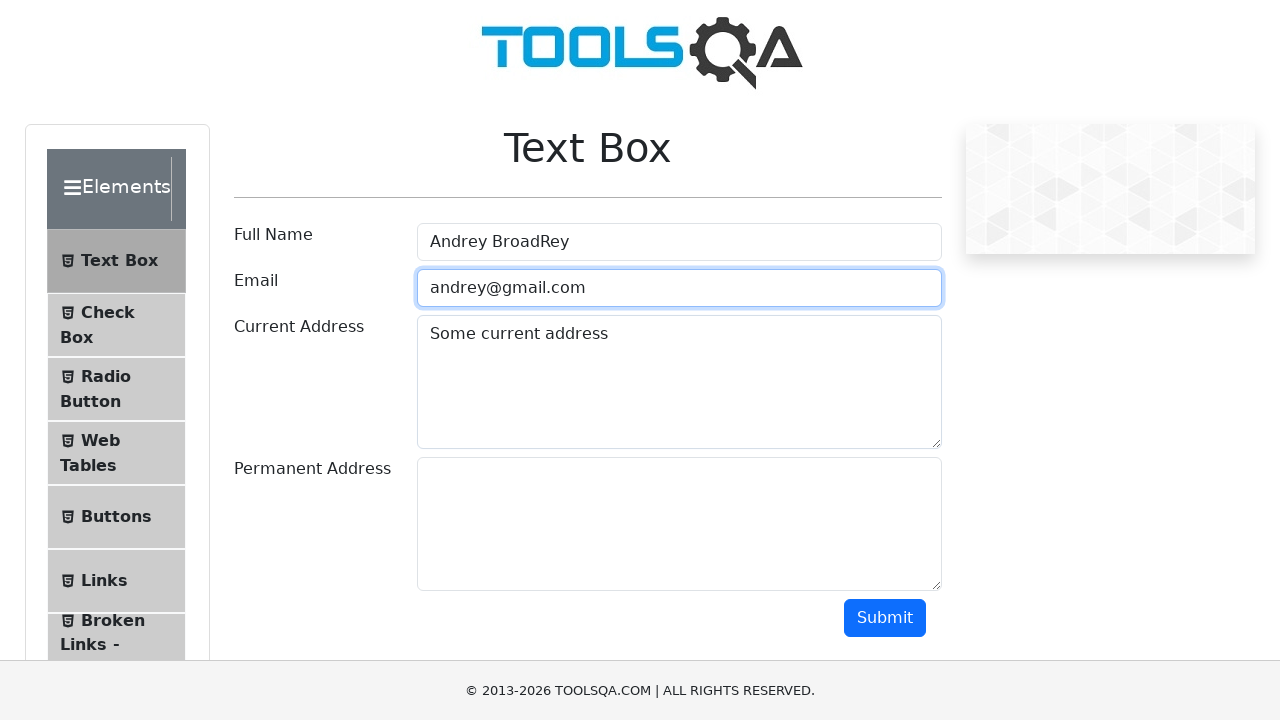

Filled permanent address field with 'Some permanent address' on #permanentAddress
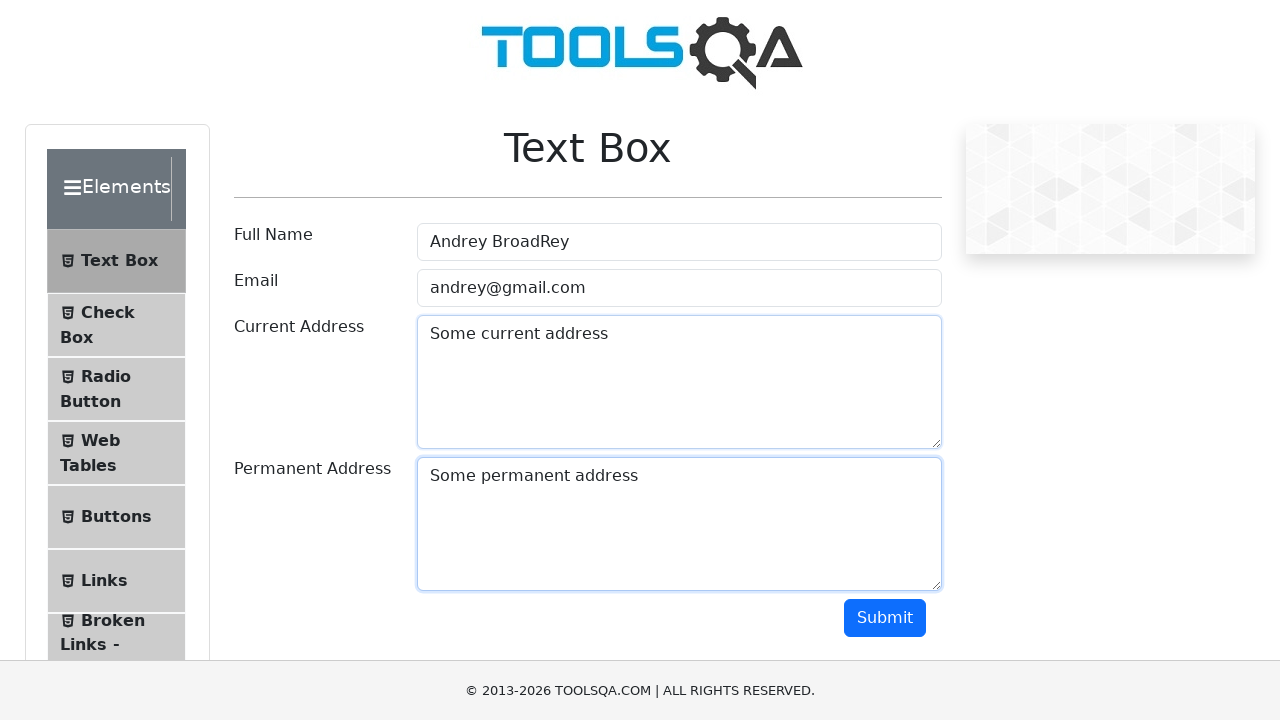

Clicked the submit button at (885, 618) on #submit
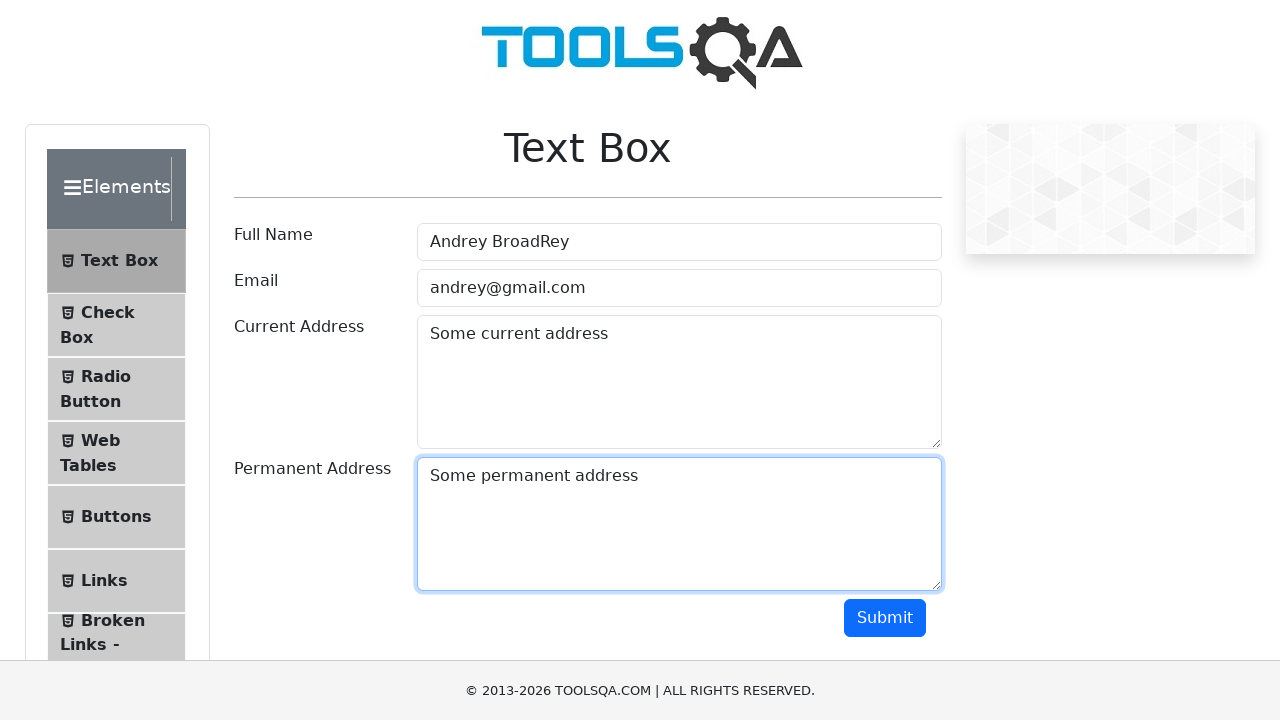

Output section loaded with name field visible
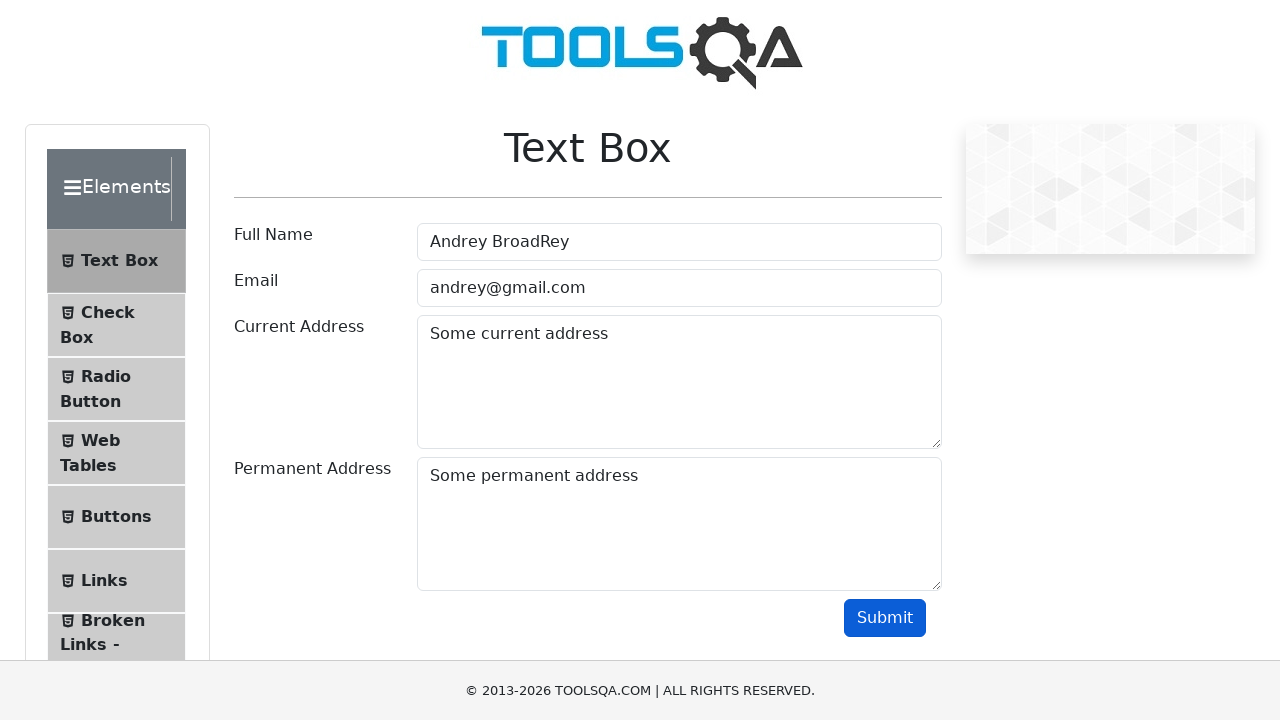

Verified name output displays 'Andrey BroadRey'
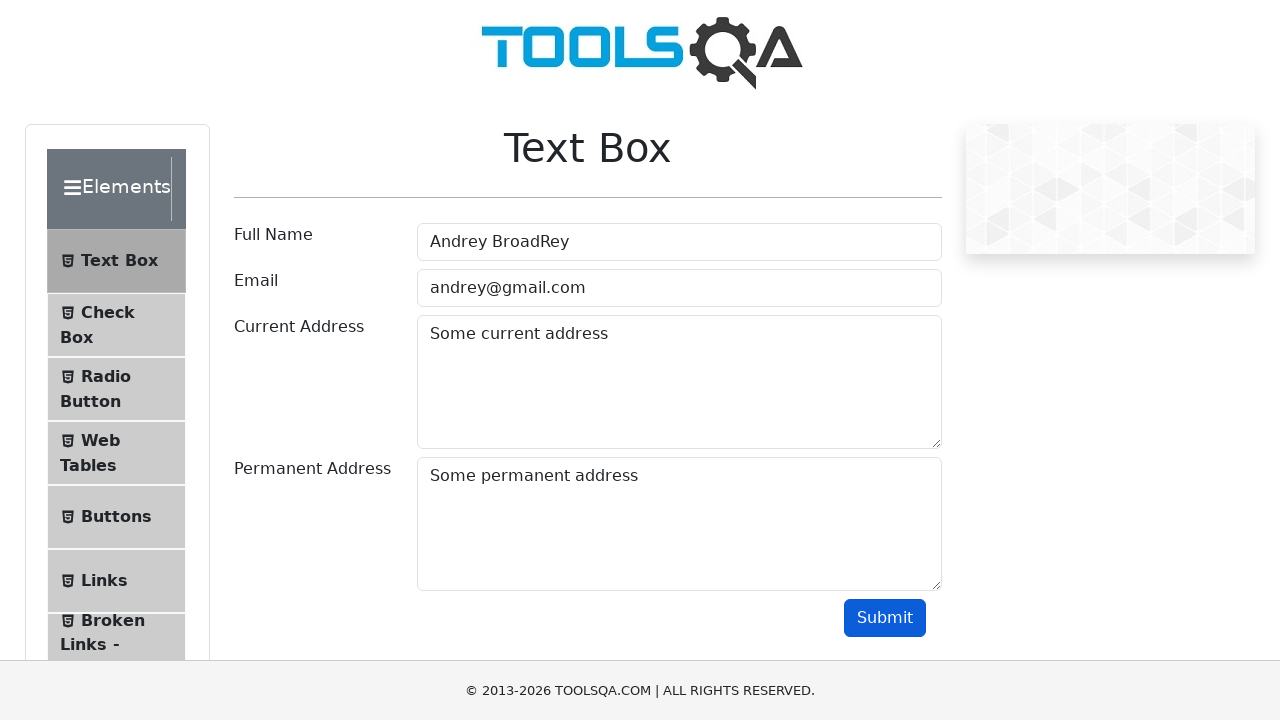

Verified email output displays 'andrey@gmail.com'
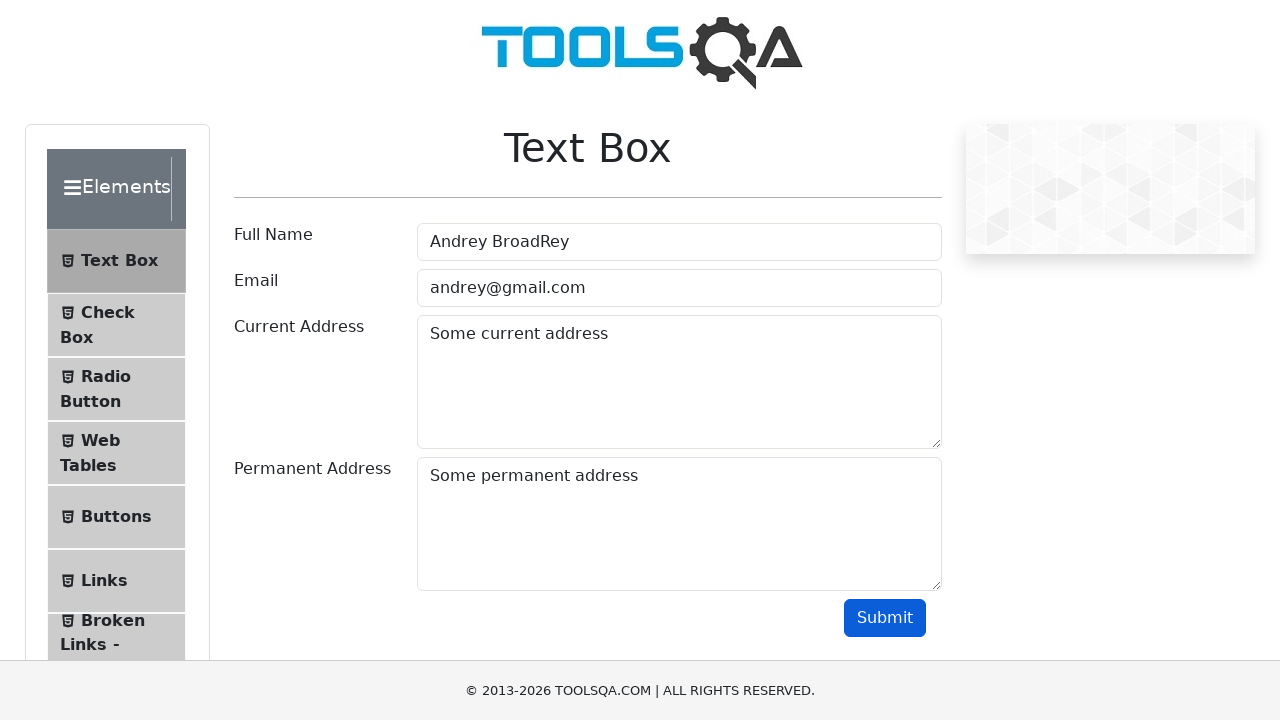

Verified current address output displays 'Some current address'
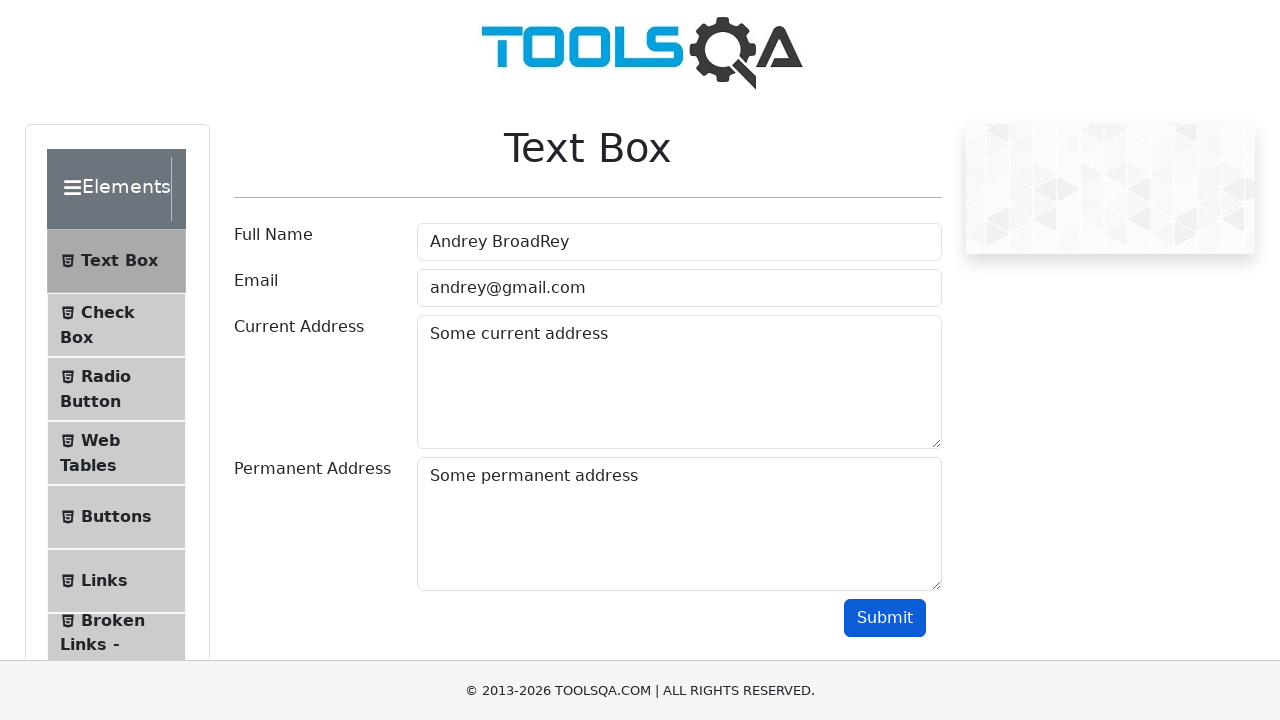

Verified permanent address output displays 'Some permanent address'
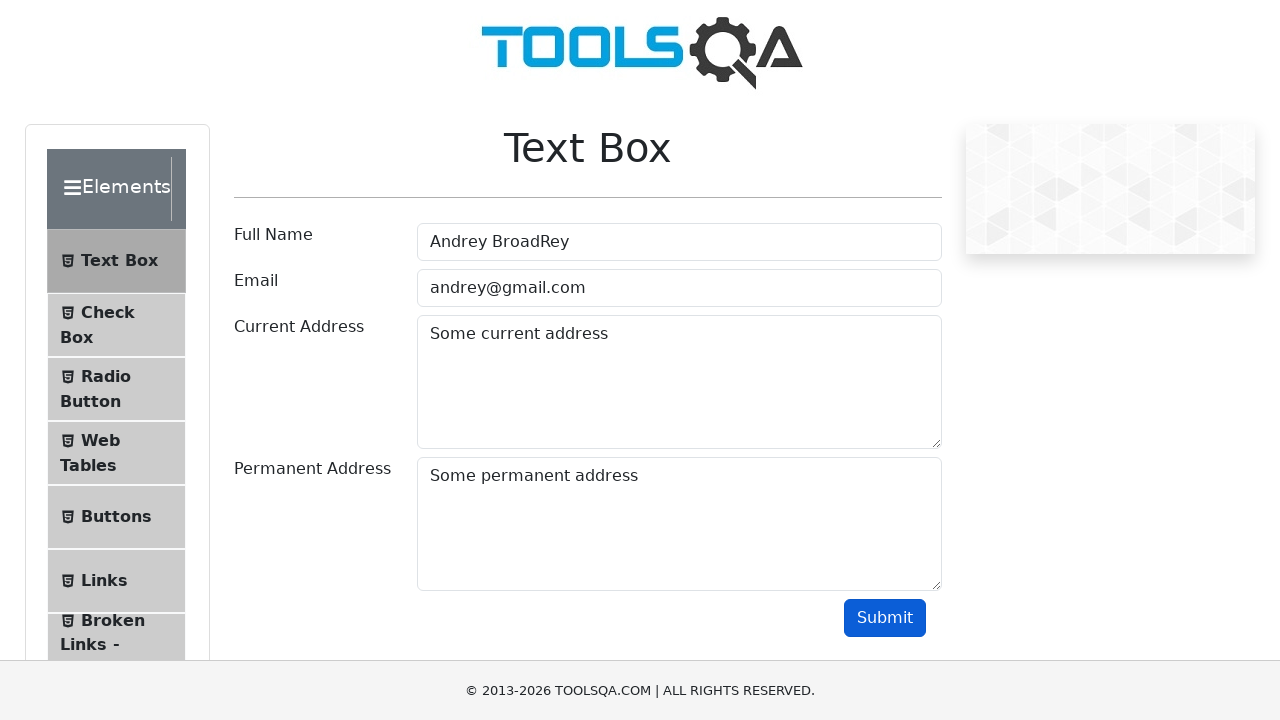

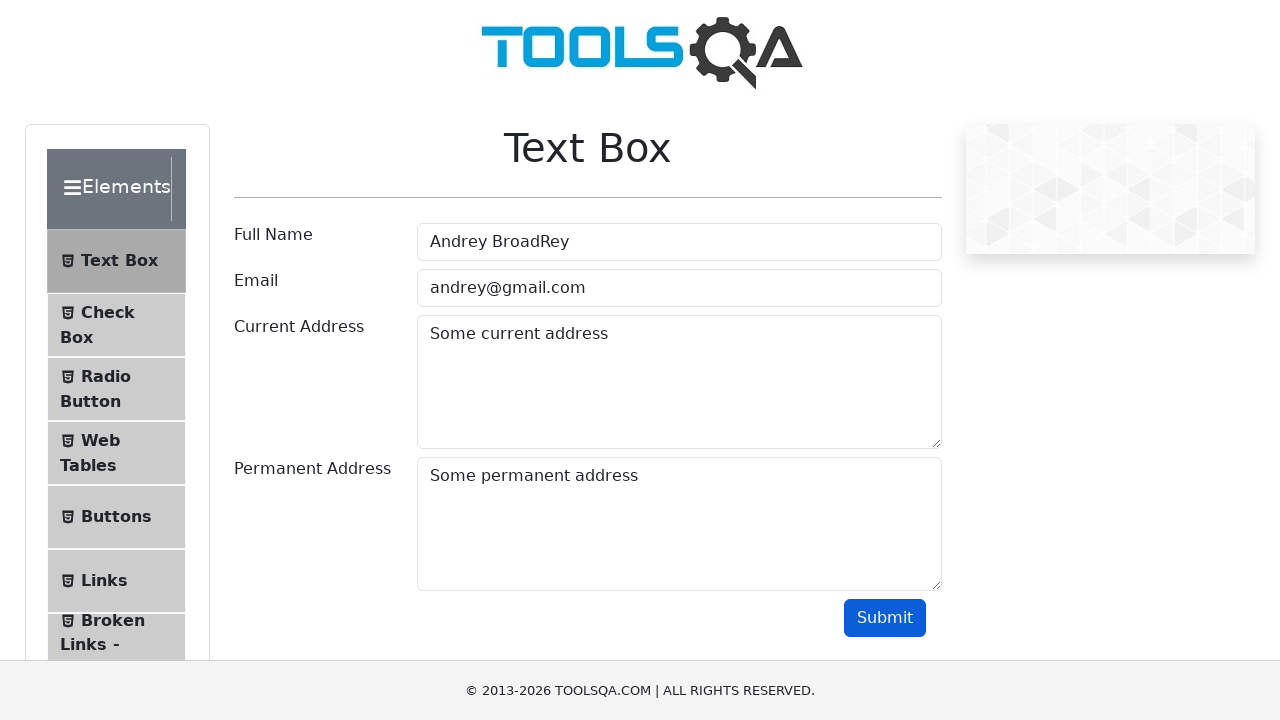